Tests iframe navigation and form interaction by switching between nested iframes and filling input fields

Starting URL: http://demo.automationtesting.in/Frames.html

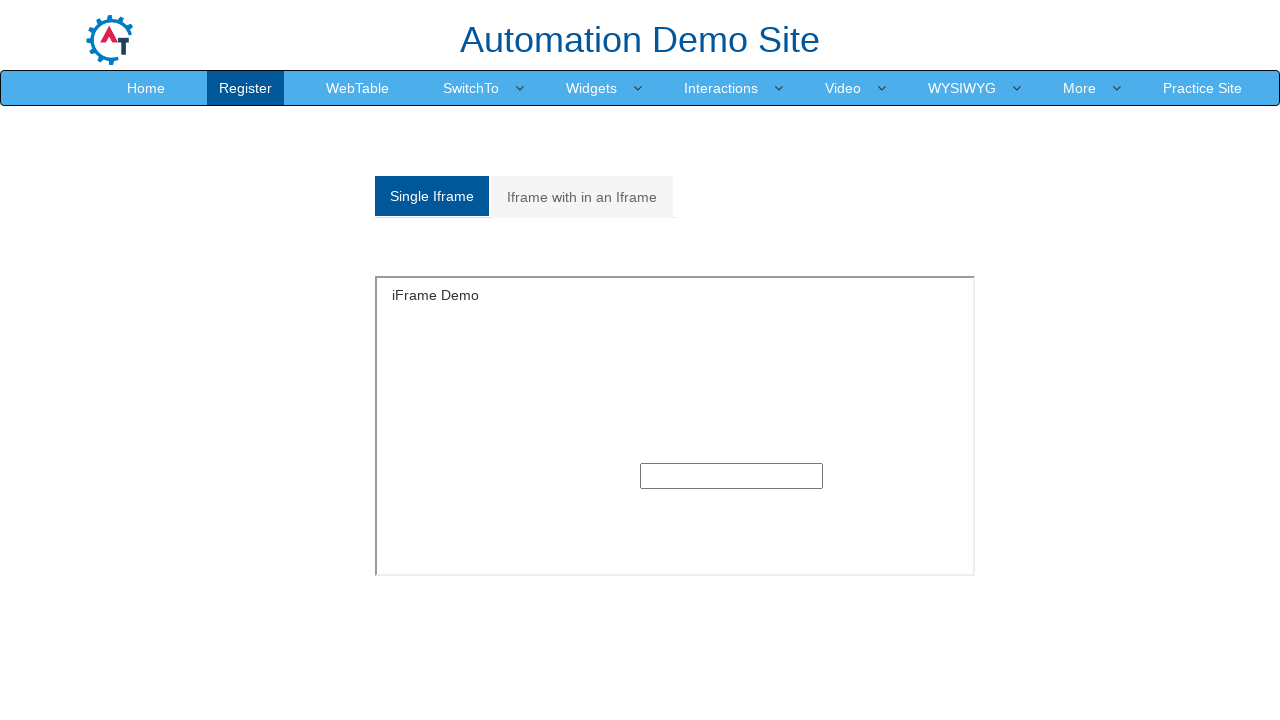

Clicked second tab to navigate to nested iframe section at (582, 197) on xpath=/html/body/section/div[1]/div/div/div/div[1]/div/ul/li[2]/a
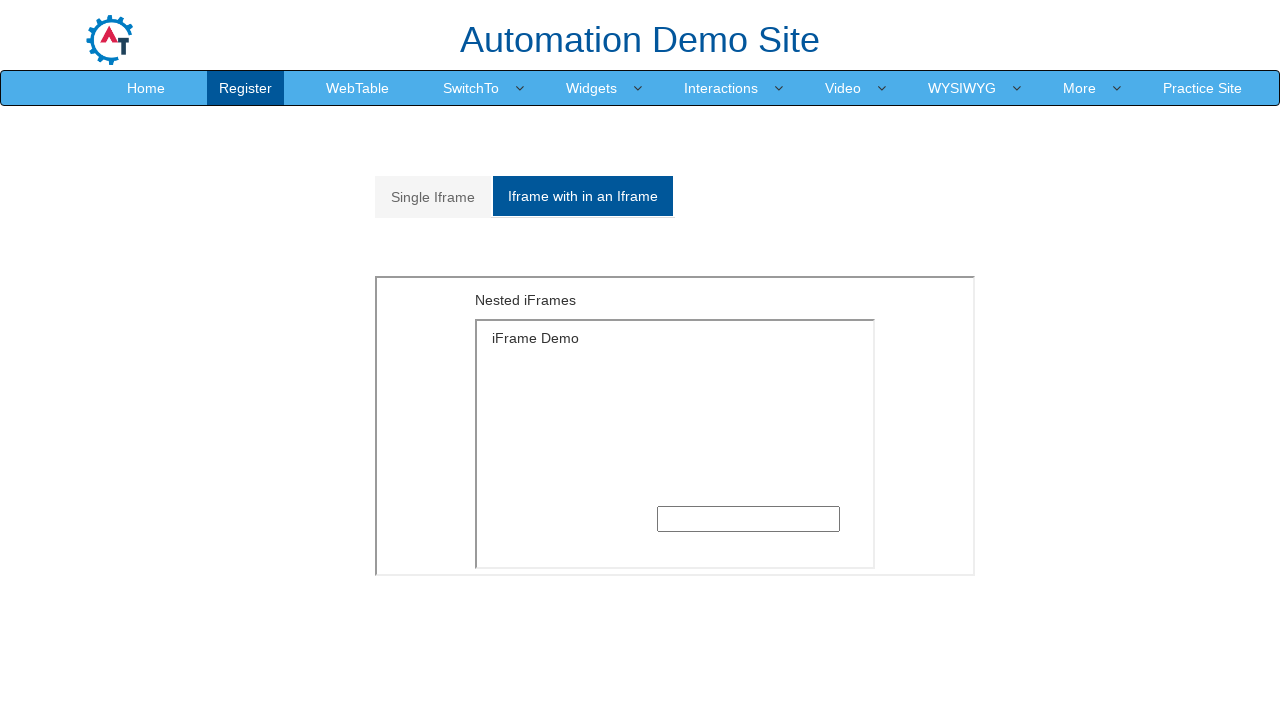

Switched to outer iframe (index 1)
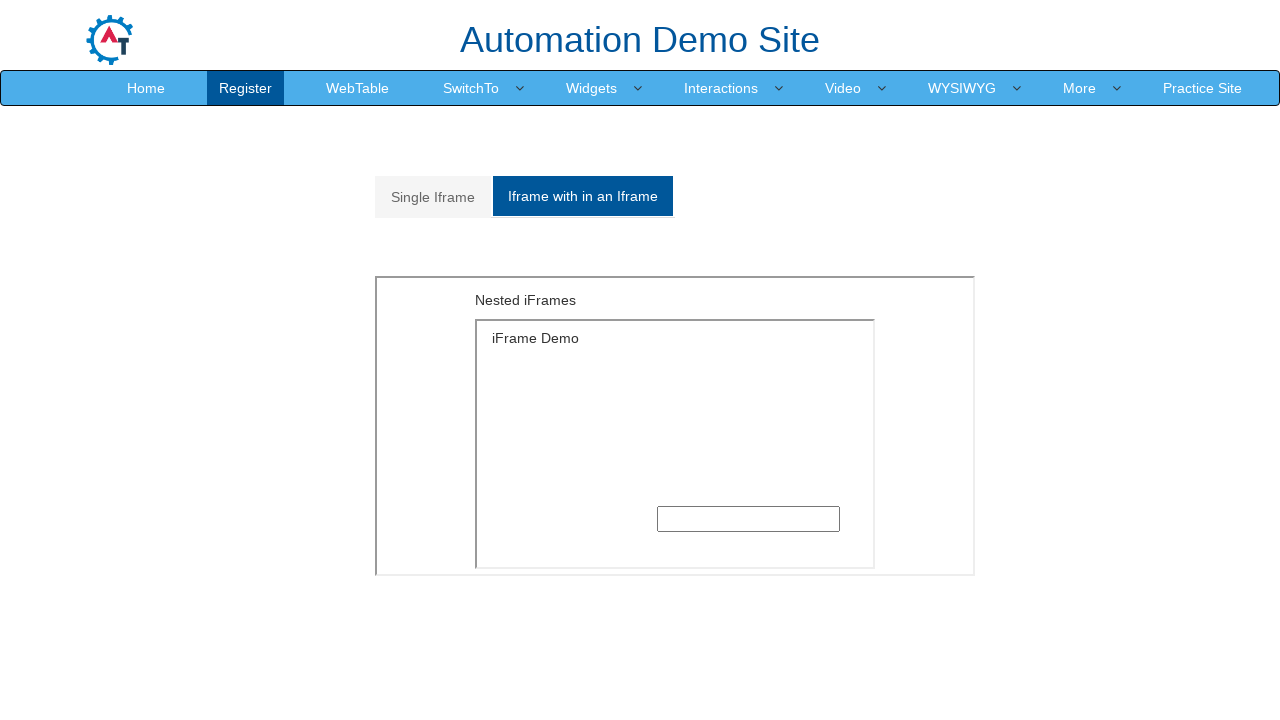

Switched to inner nested iframe
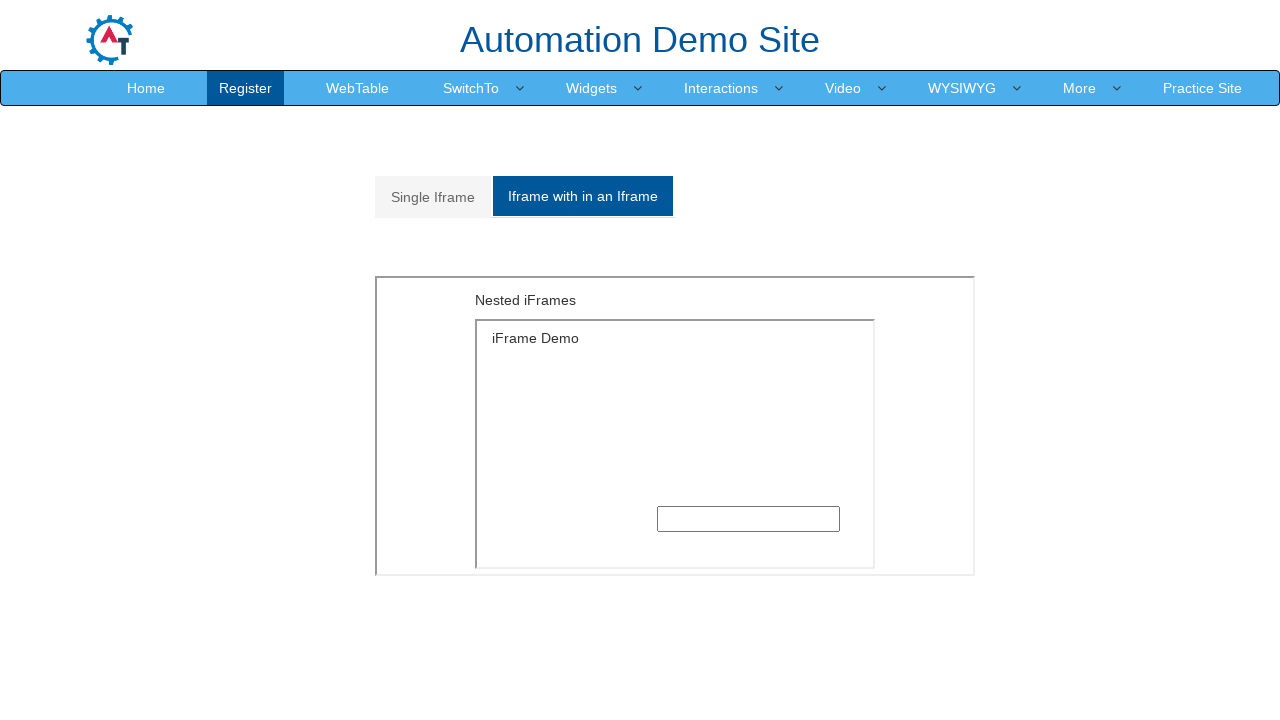

Filled nested iframe input field with 'Value added within iFrame in iFrame' on iframe >> nth=1 >> internal:control=enter-frame >> iframe >> nth=0 >> internal:c
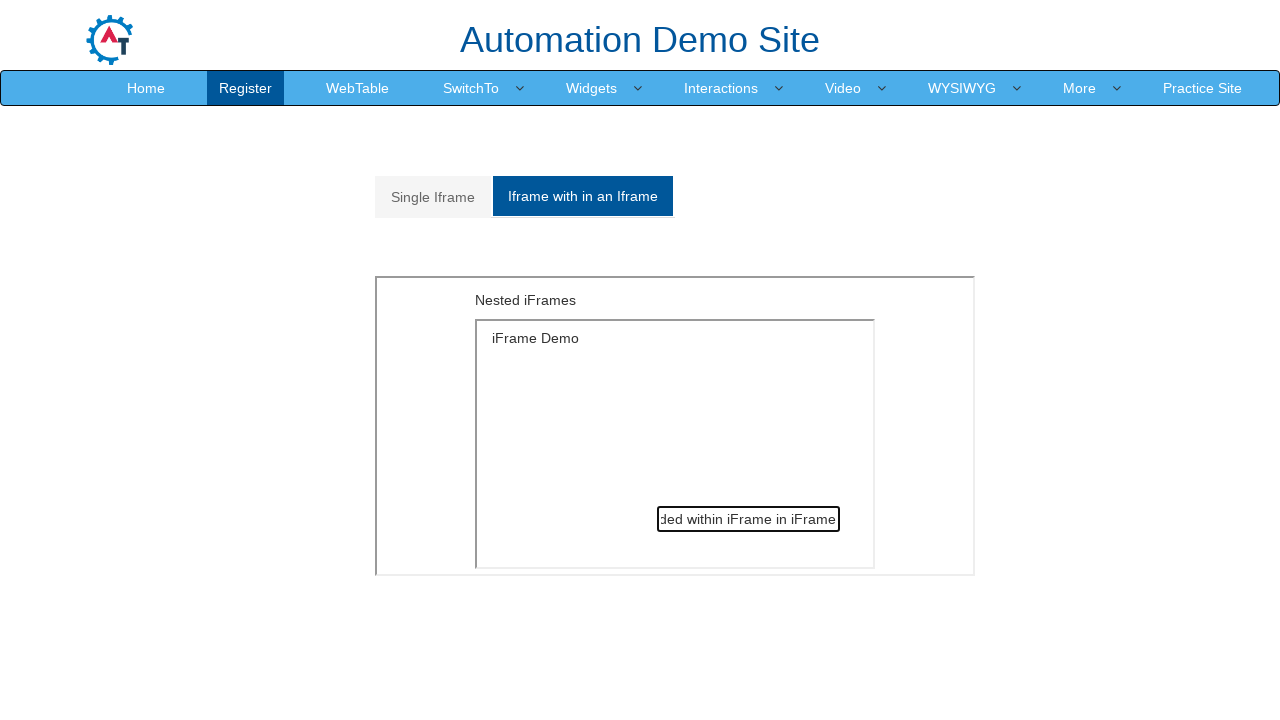

Clicked first tab to navigate back to single iframe section at (433, 197) on xpath=/html/body/section/div[1]/div/div/div/div[1]/div/ul/li[1]/a
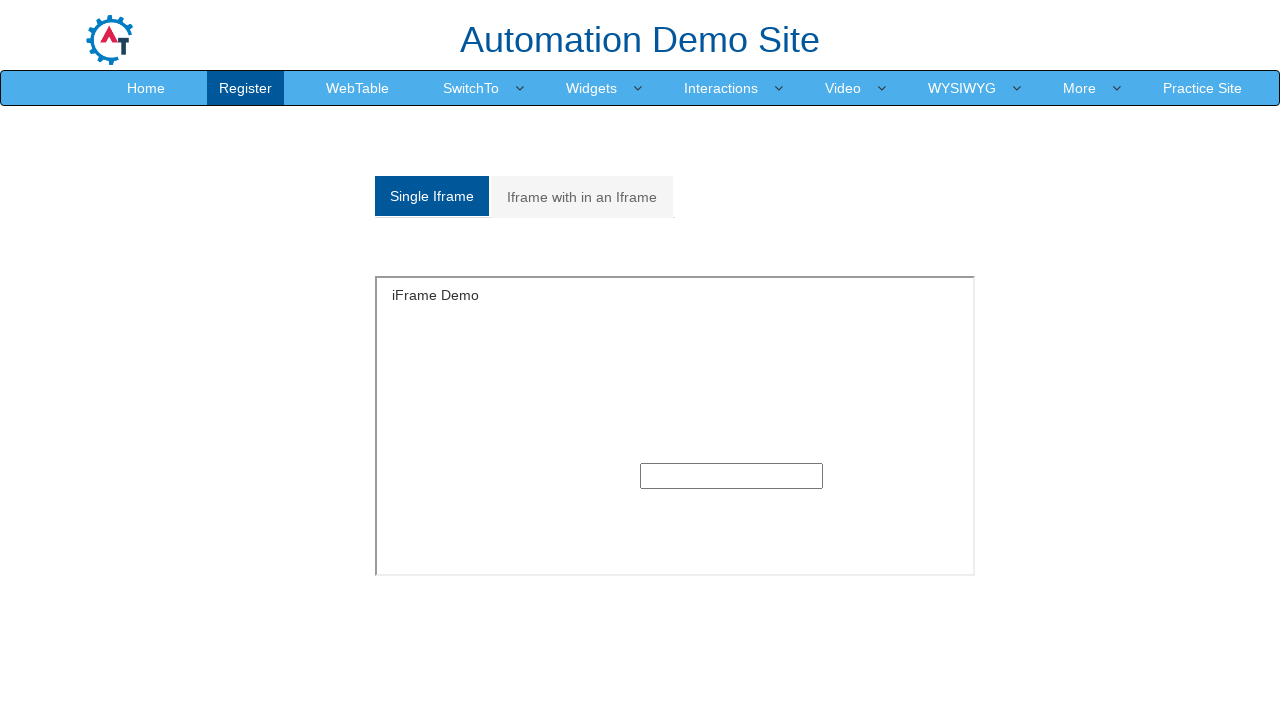

Switched to first iframe (single iframe)
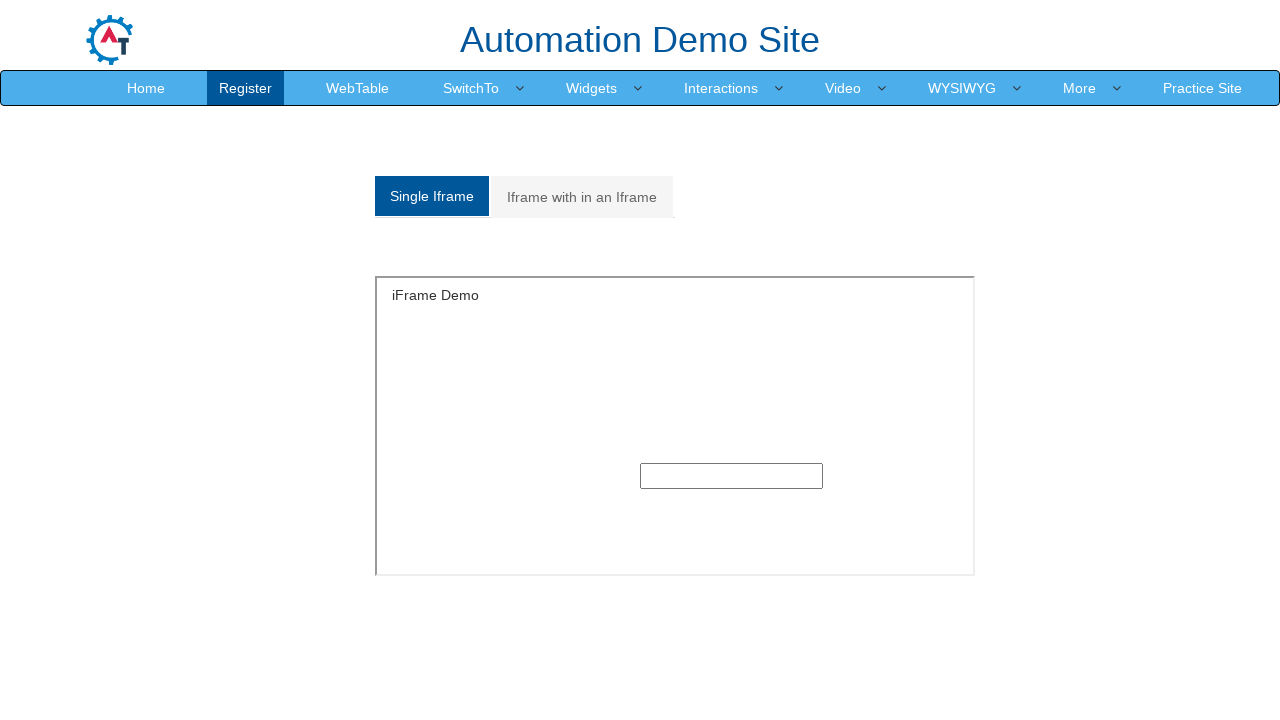

Filled single iframe input field with 'Himanshu' on iframe >> nth=0 >> internal:control=enter-frame >> xpath=/html/body/section/div/
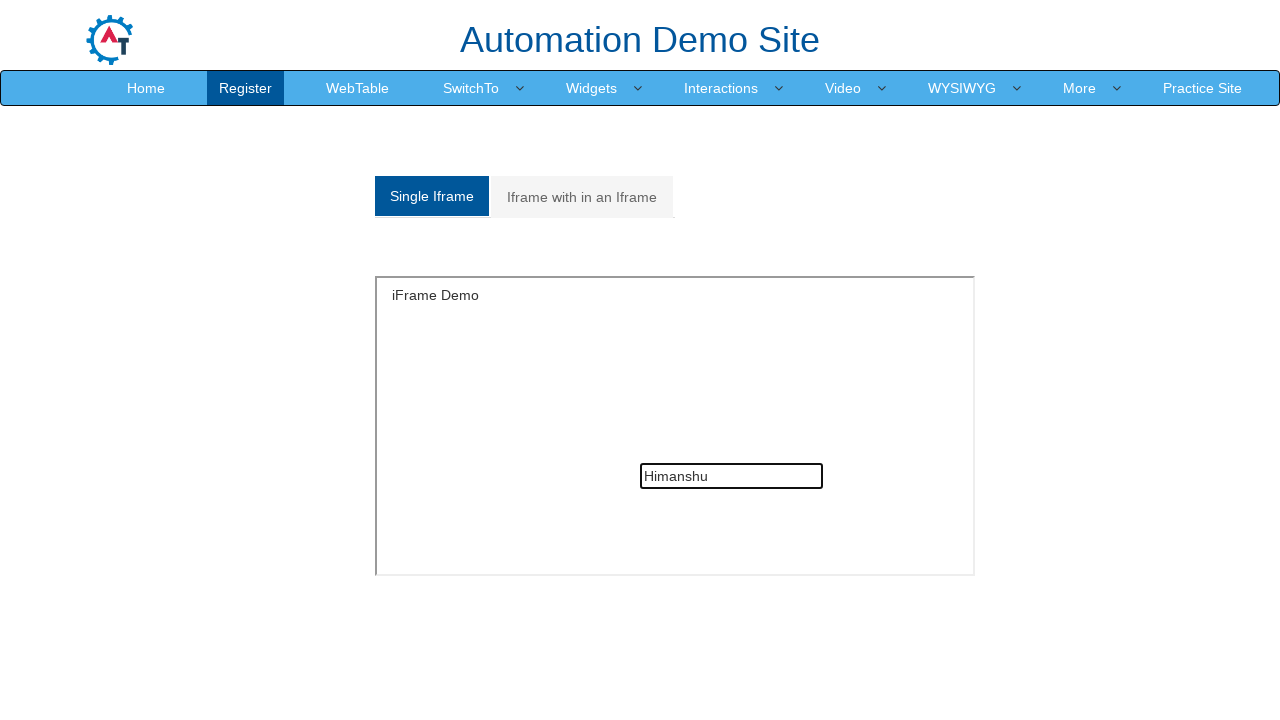

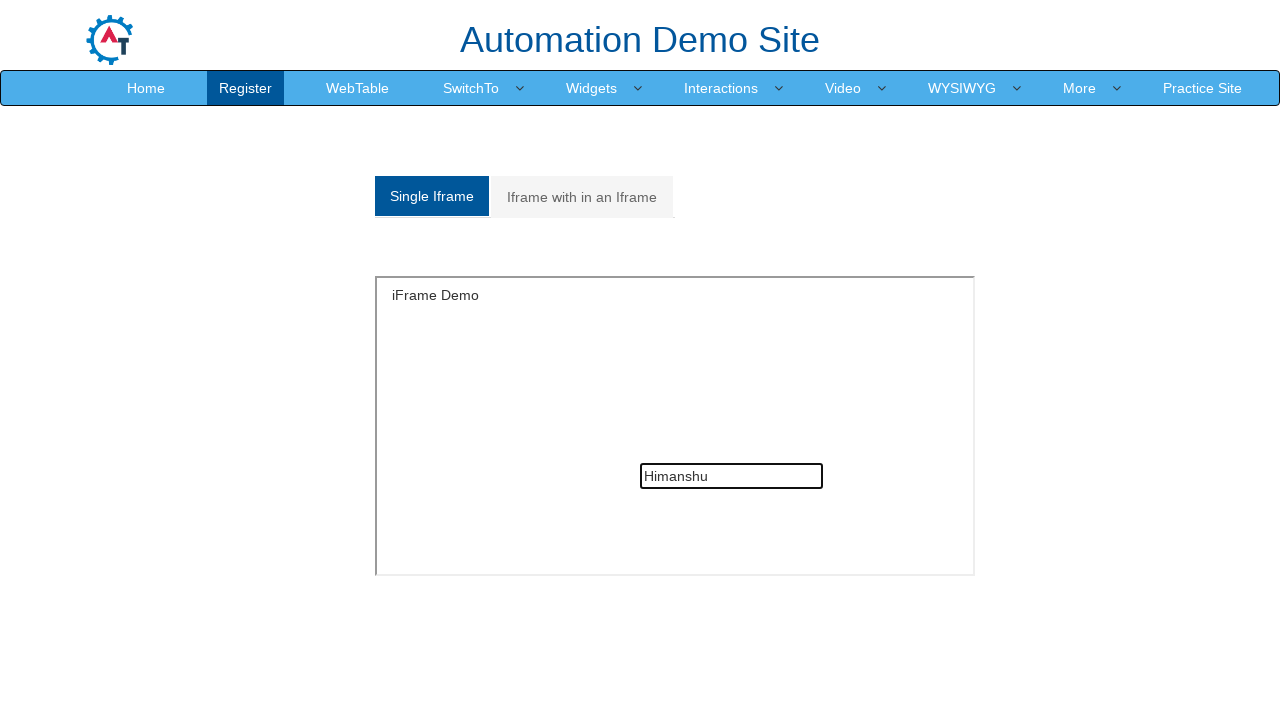